Tests checkbox functionality on a demo page by clicking a newsletter checkbox, selecting all checkboxes in a group, and toggling visibility to select a specific "Music" checkbox from an interest section.

Starting URL: https://syntaxprojects.com/basic-checkbox-demo-homework.php

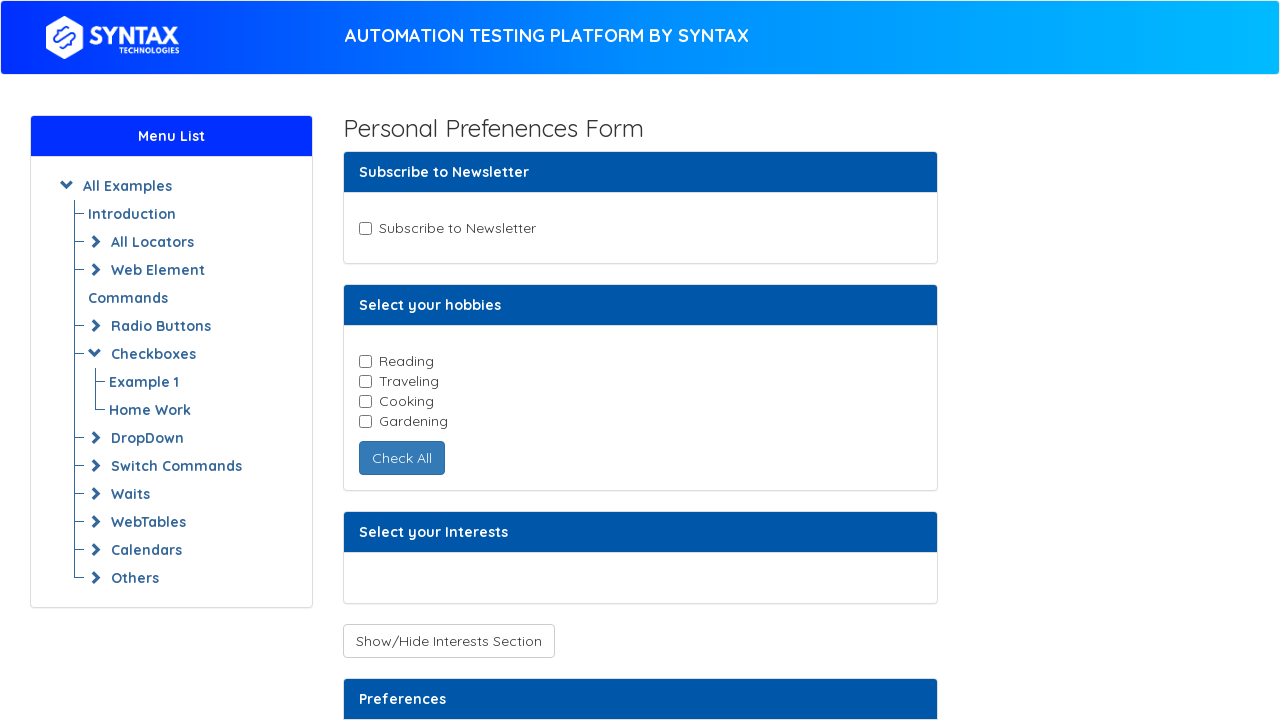

Clicked newsletter checkbox at (365, 228) on input#newsletter
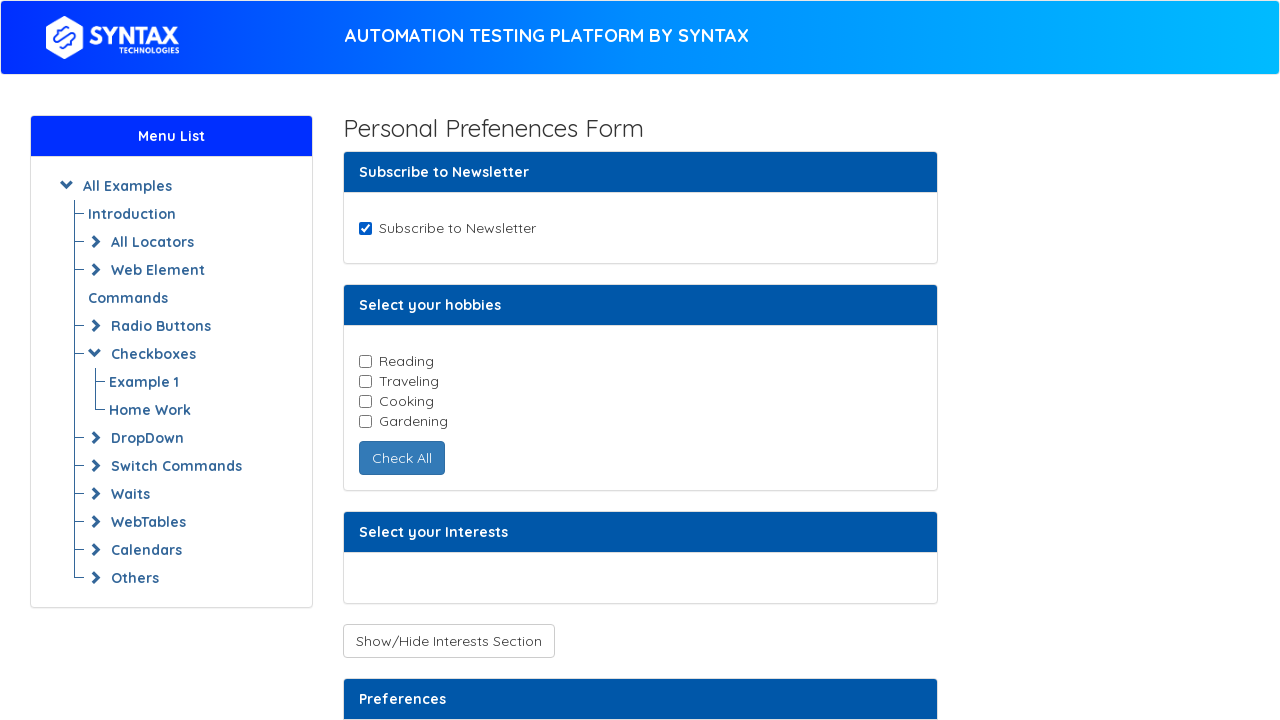

Located all cb-element checkboxes
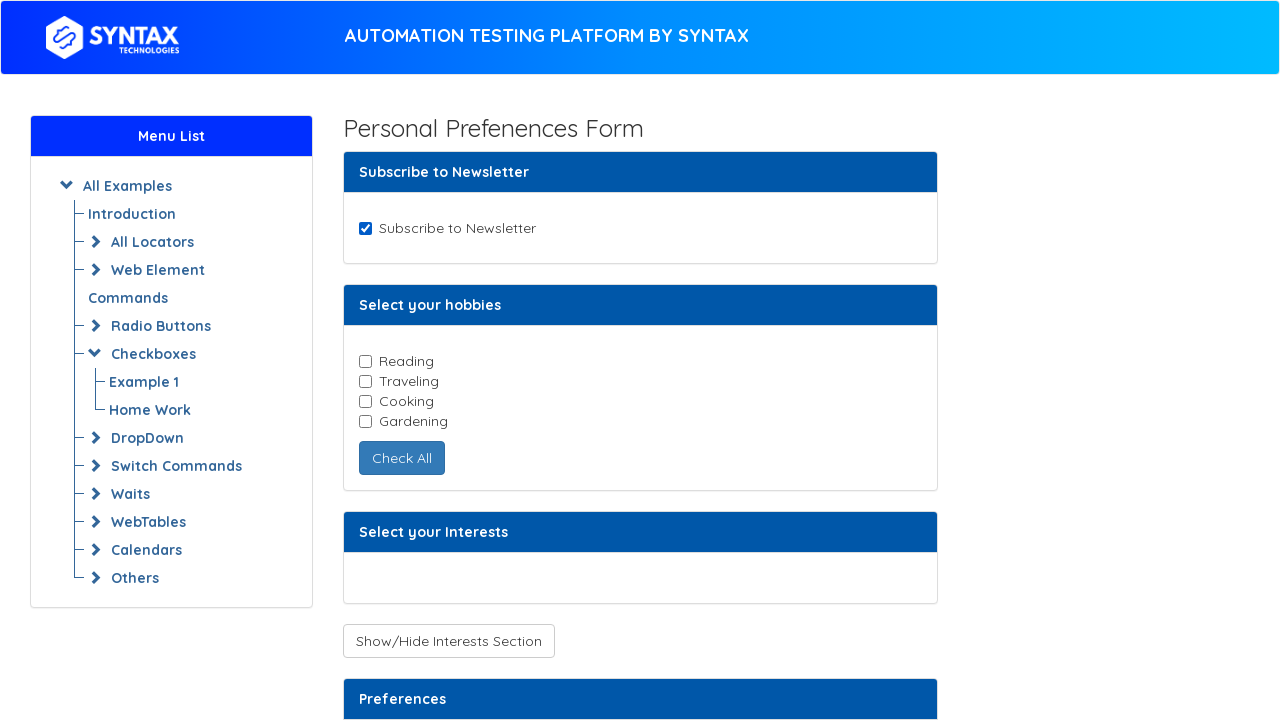

Clicked unchecked cb-element checkbox at (365, 361) on input.cb-element >> nth=0
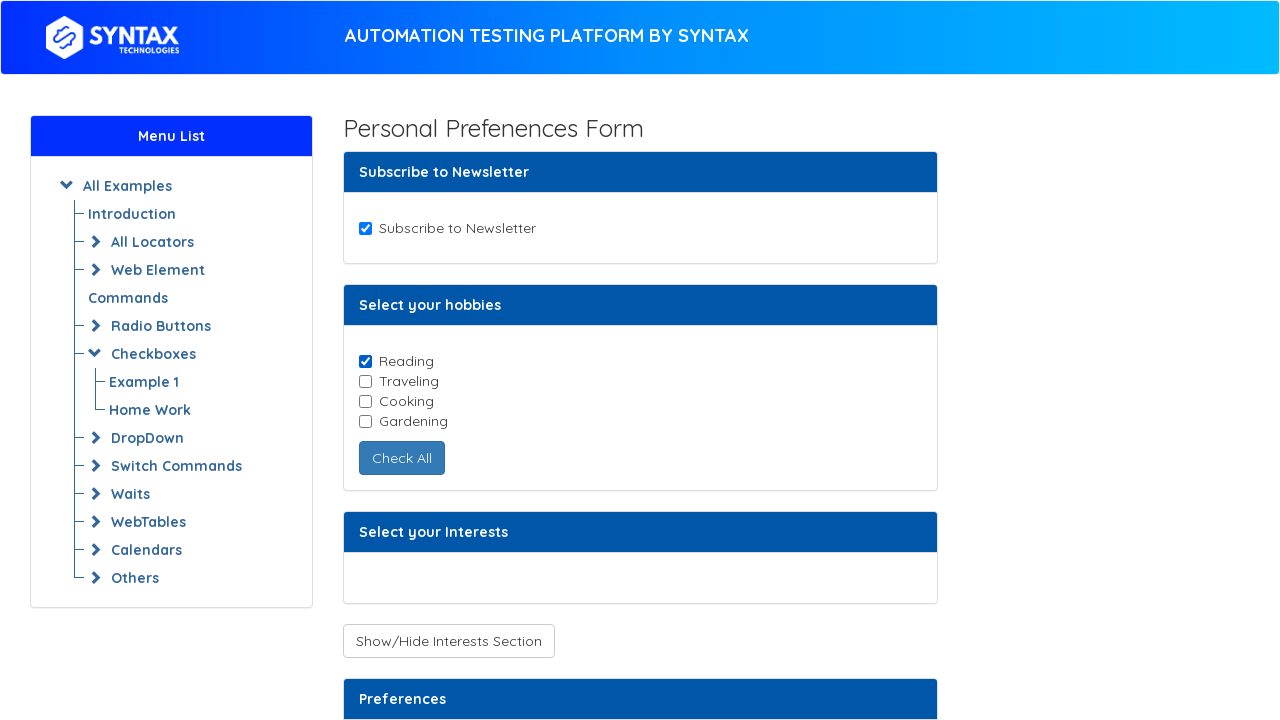

Waited 500ms after checkbox click
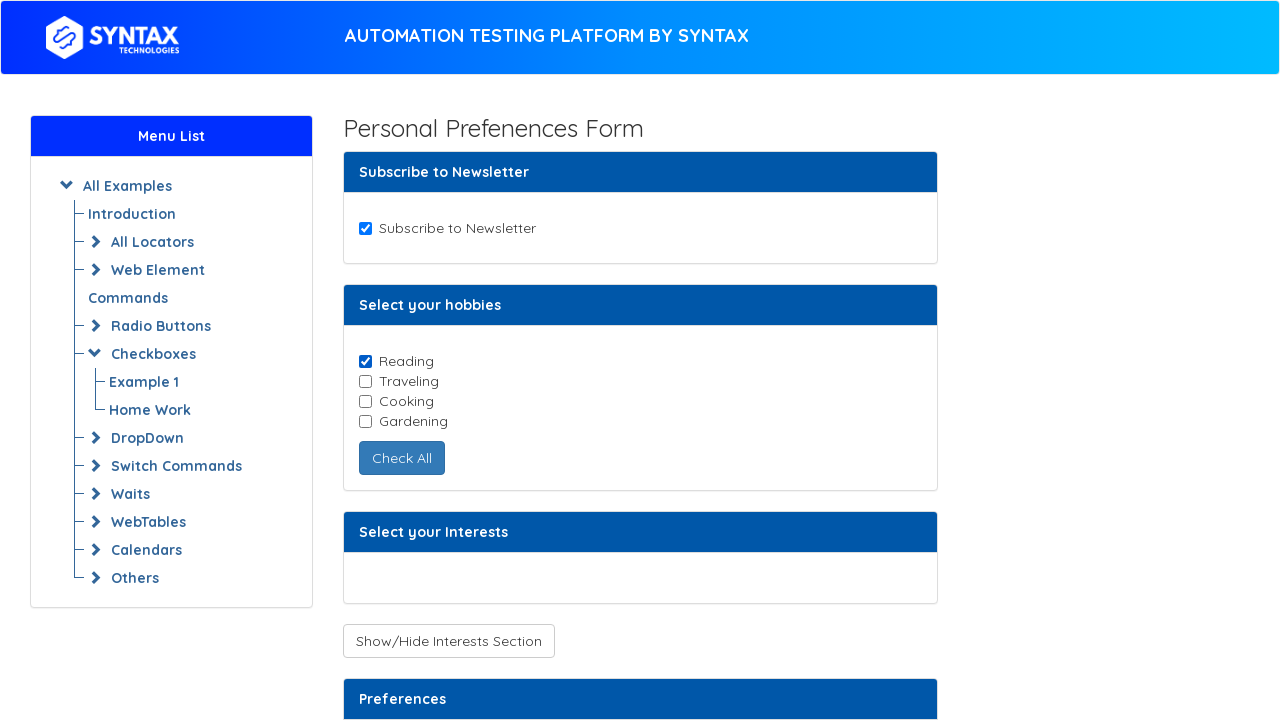

Clicked unchecked cb-element checkbox at (365, 381) on input.cb-element >> nth=1
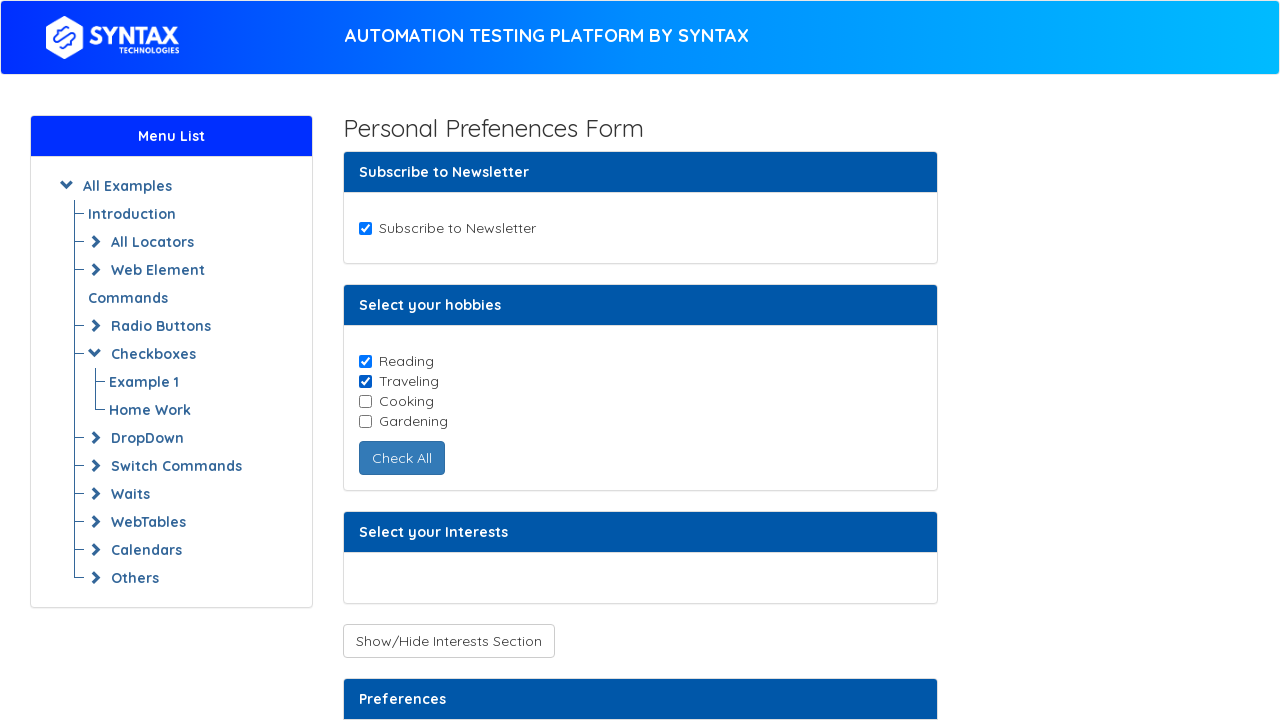

Waited 500ms after checkbox click
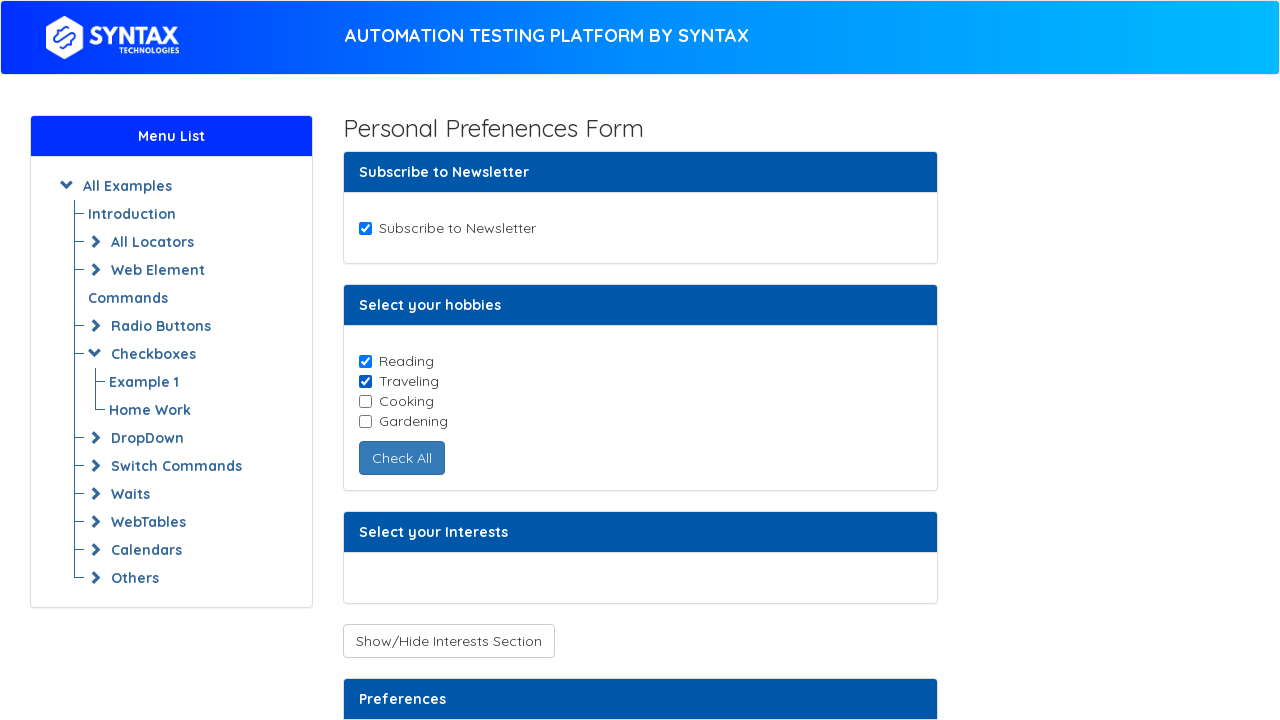

Clicked unchecked cb-element checkbox at (365, 401) on input.cb-element >> nth=2
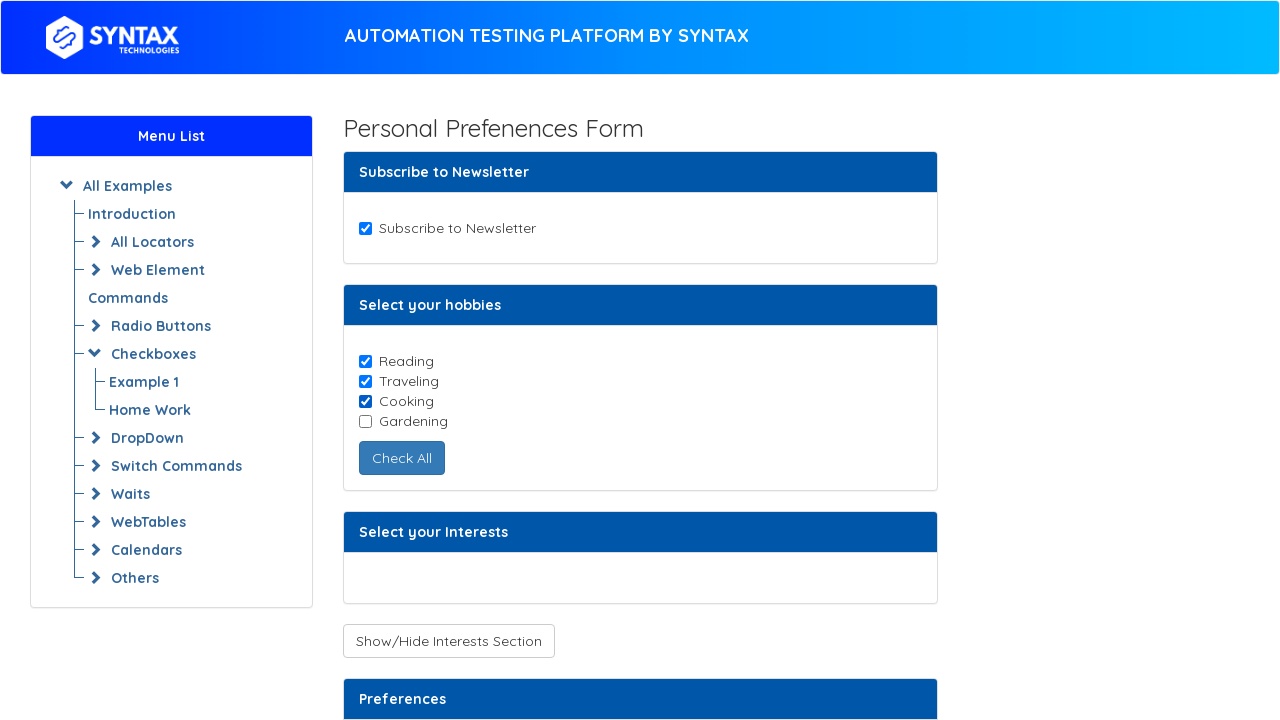

Waited 500ms after checkbox click
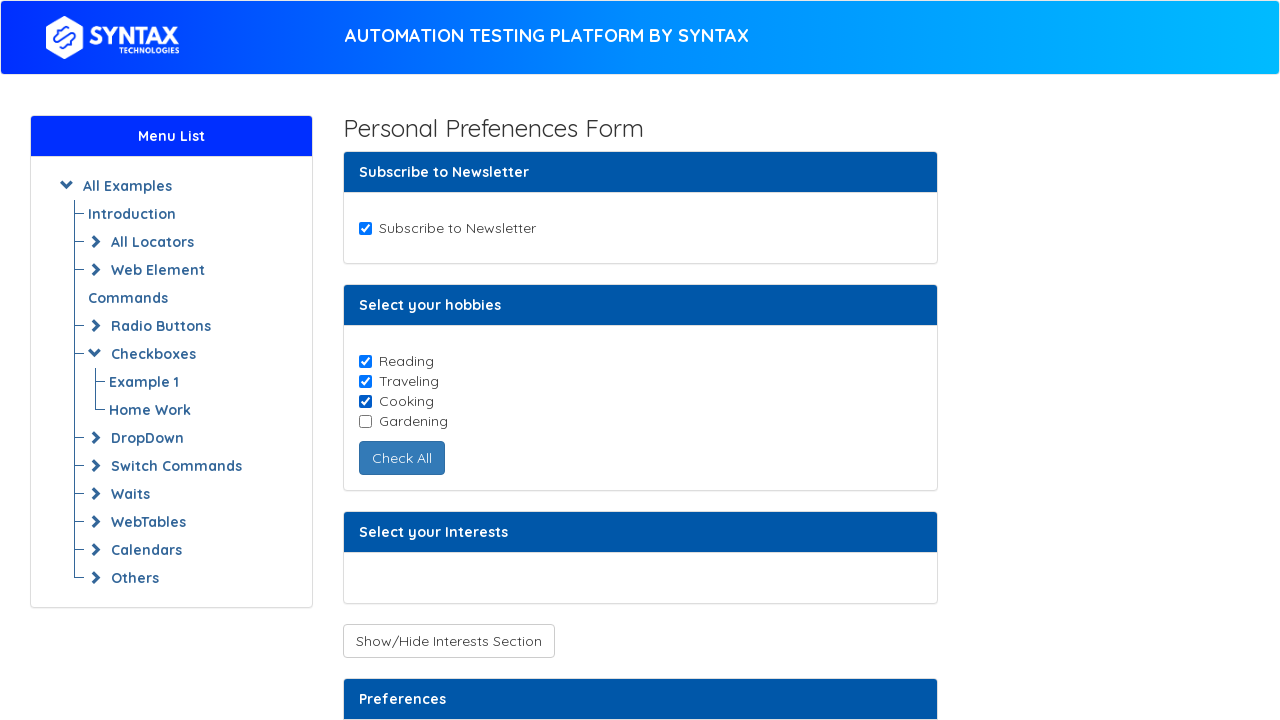

Clicked unchecked cb-element checkbox at (365, 421) on input.cb-element >> nth=3
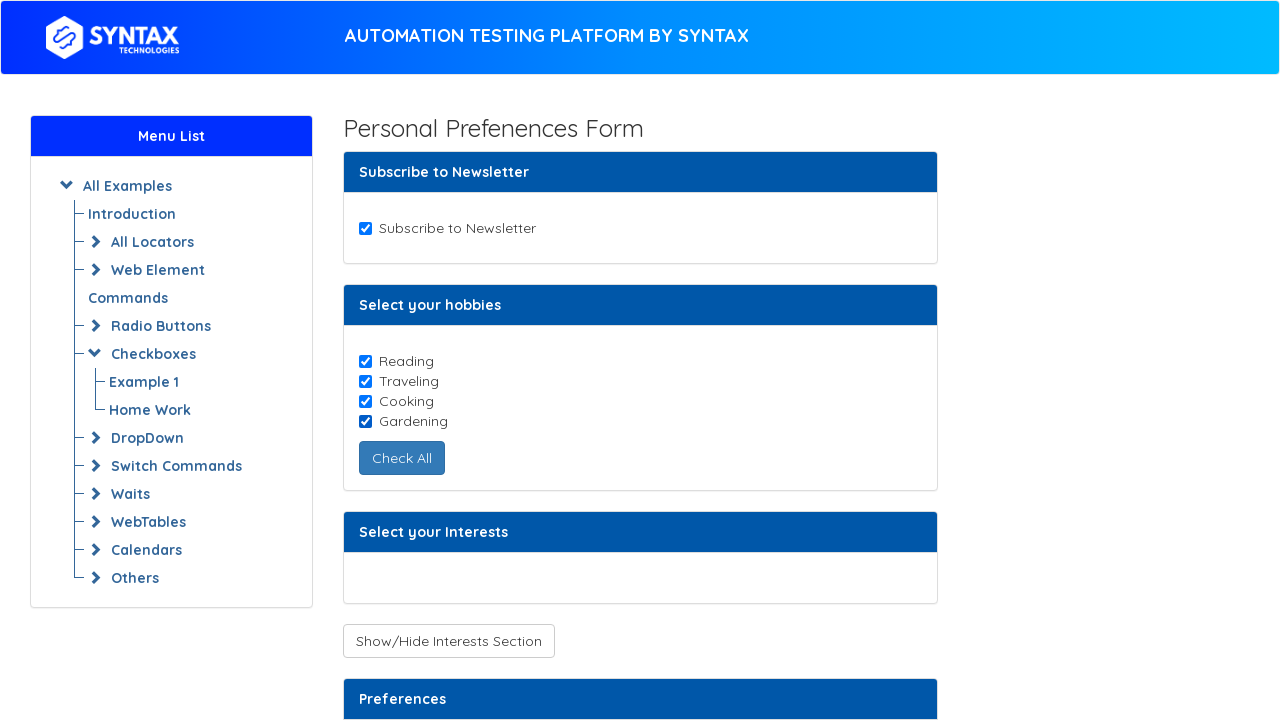

Waited 500ms after checkbox click
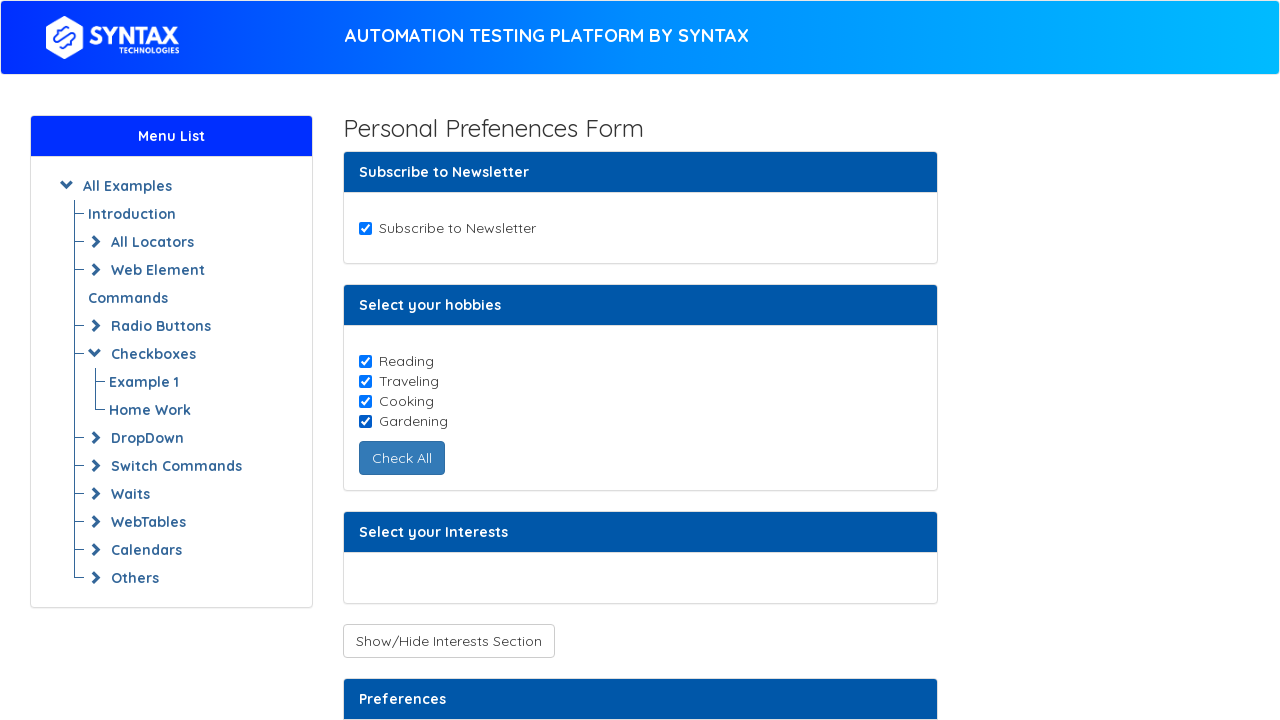

Located all interest section checkboxes
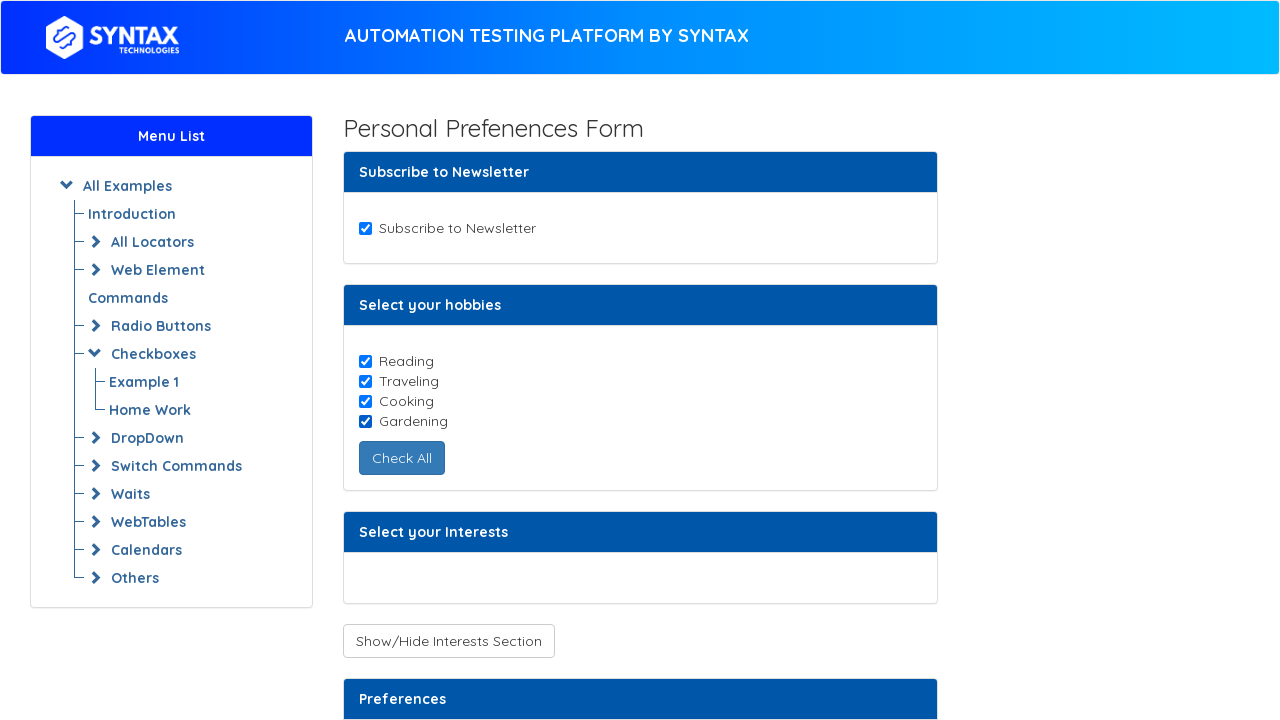

Located toggle button for interest checkboxes
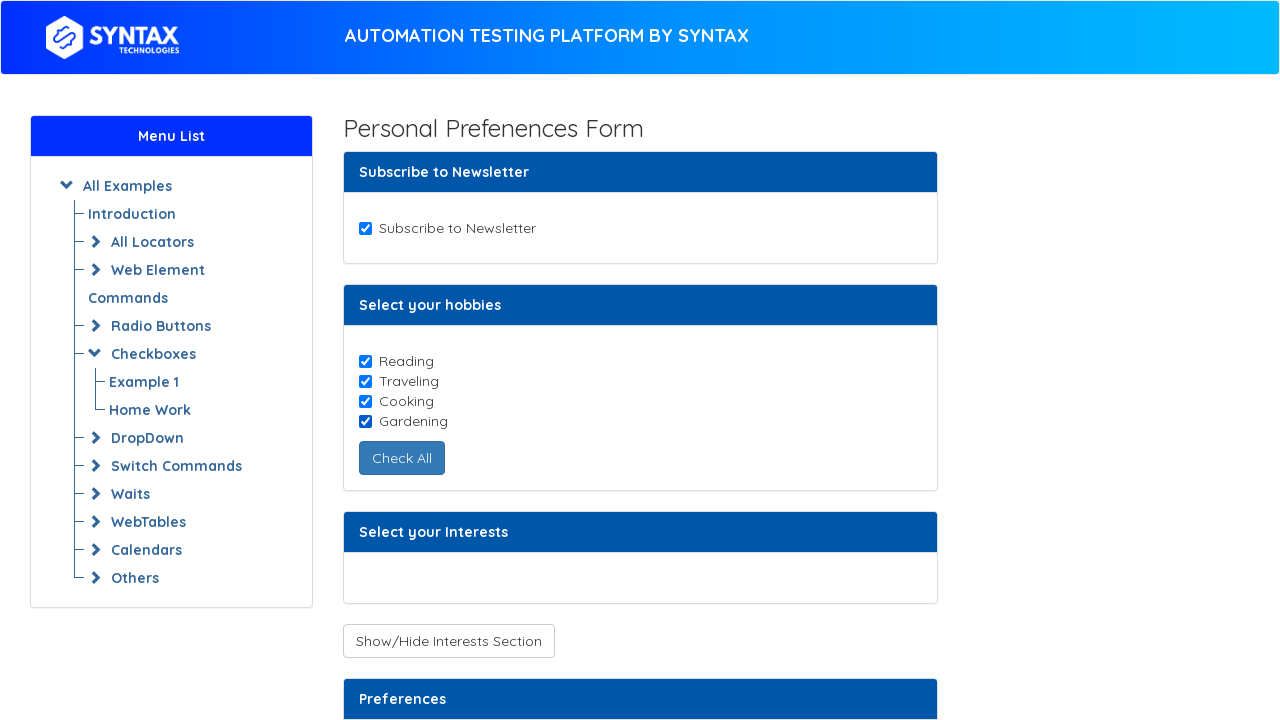

Clicked toggle button to reveal hidden checkboxes at (448, 641) on button#toggleCheckboxButtons
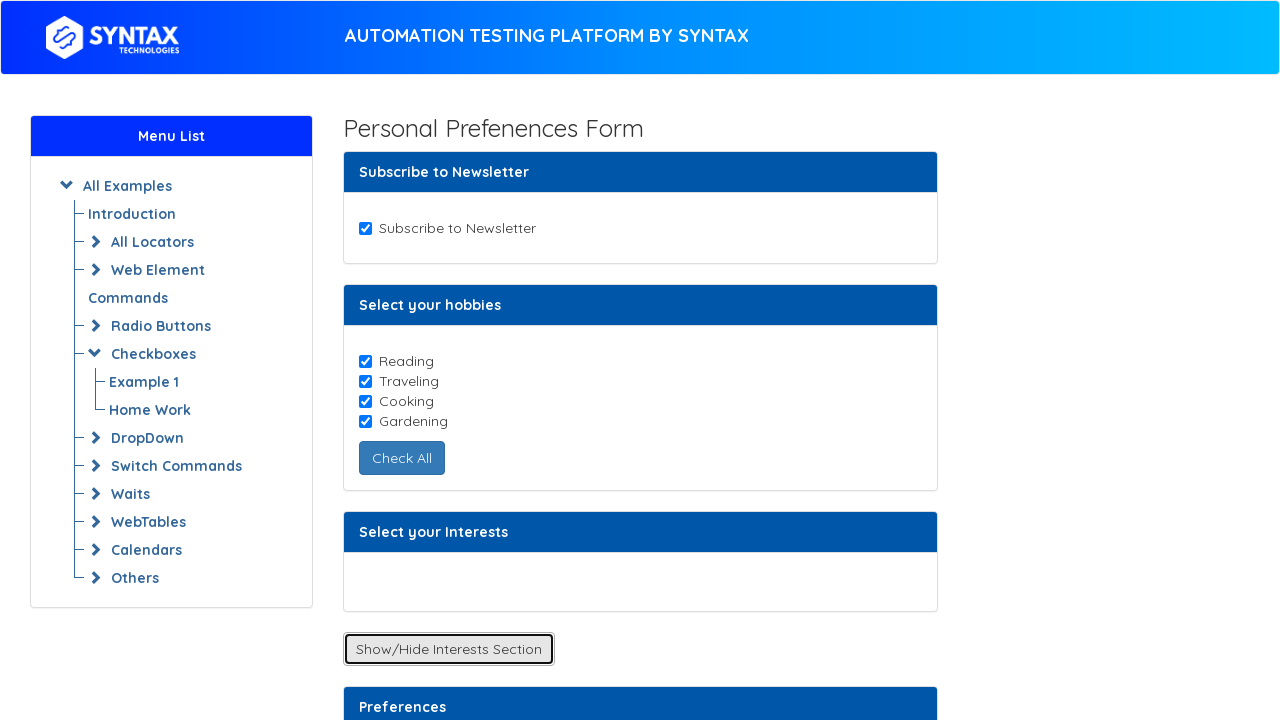

Waited 500ms after toggle button click
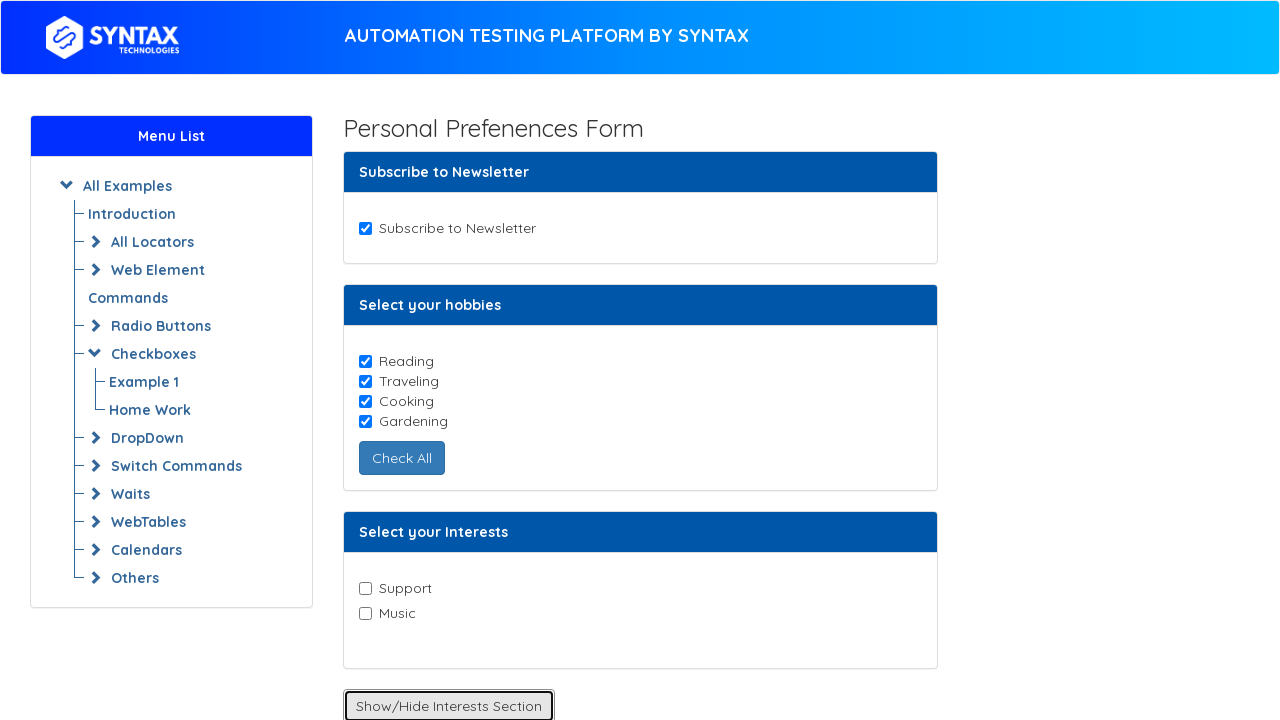

Clicked Music checkbox in interest section at (365, 613) on div.interest_section input.checkbox-field >> nth=1
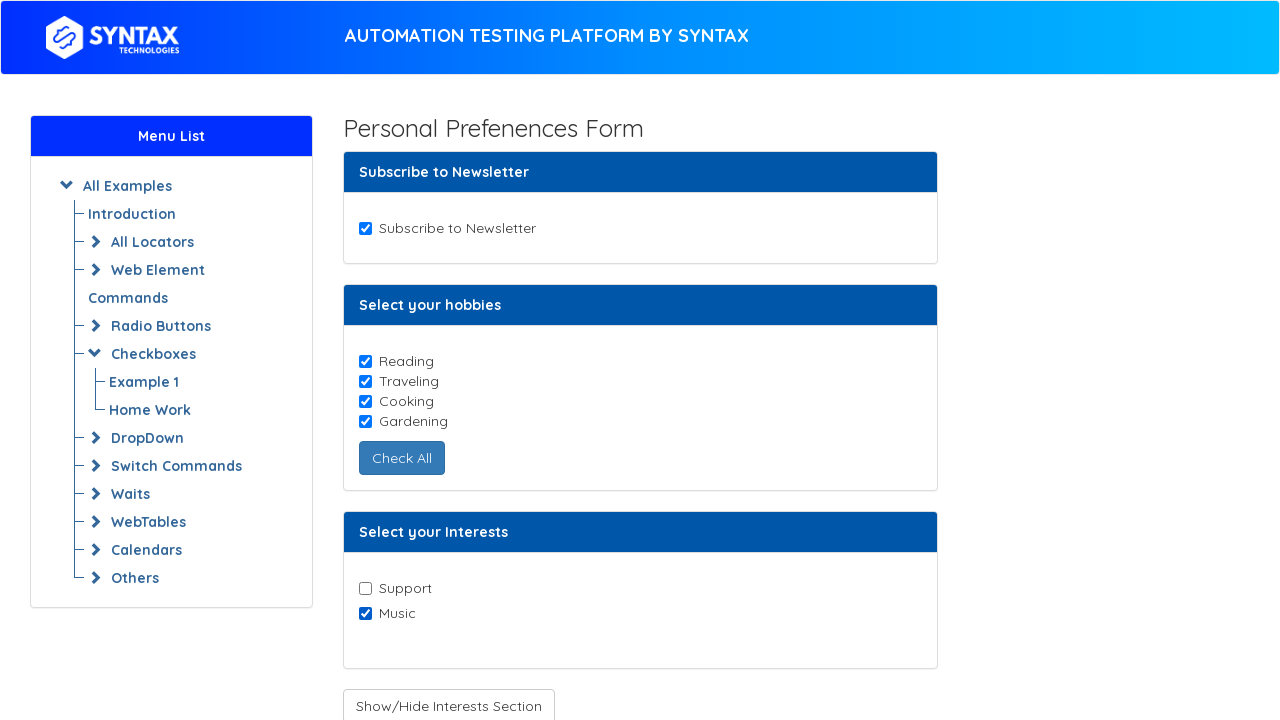

Waited 500ms after Music checkbox click
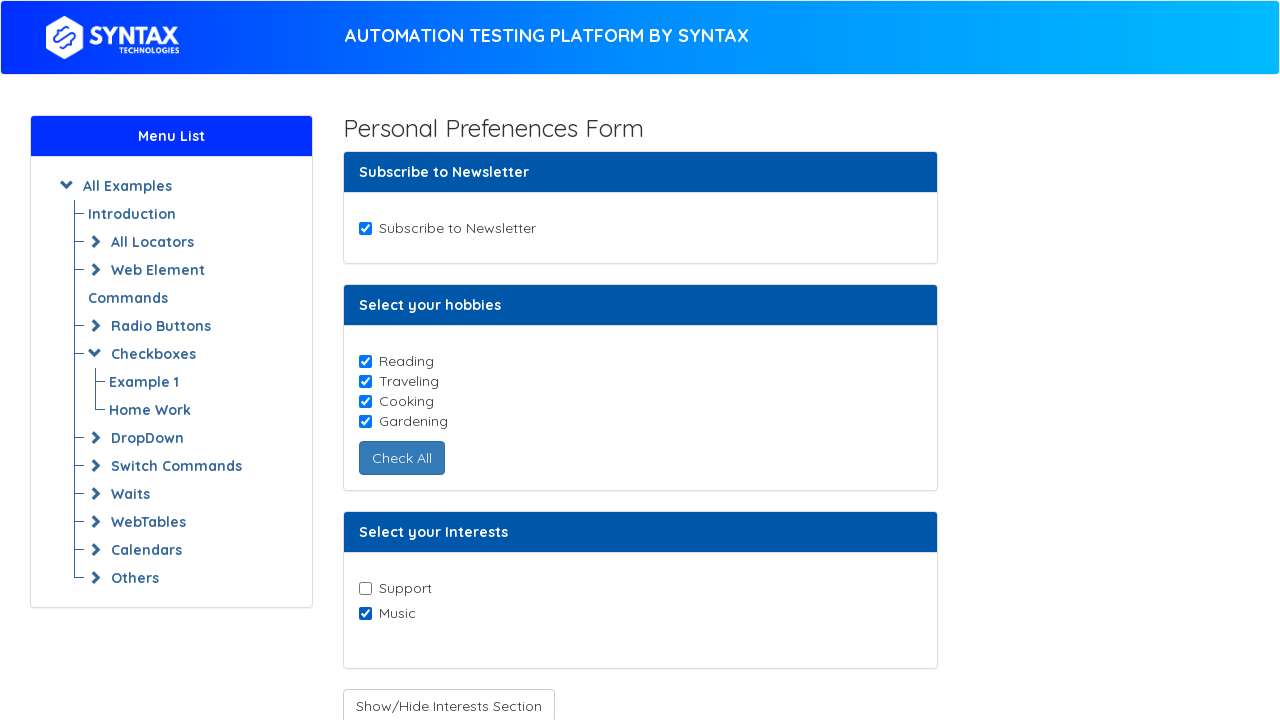

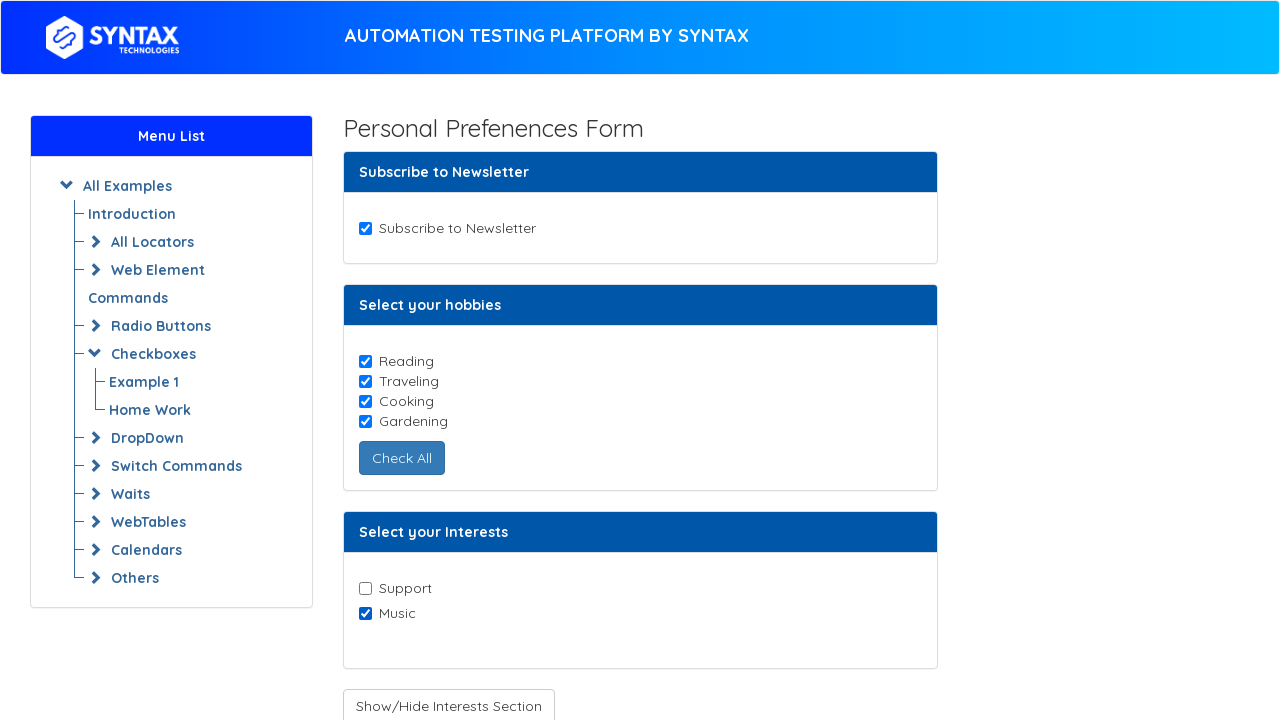